Tests browser alert handling by clicking on the Cancel tab, triggering an alert with a button click, and dismissing the alert dialog.

Starting URL: http://demo.automationtesting.in/Alerts.html

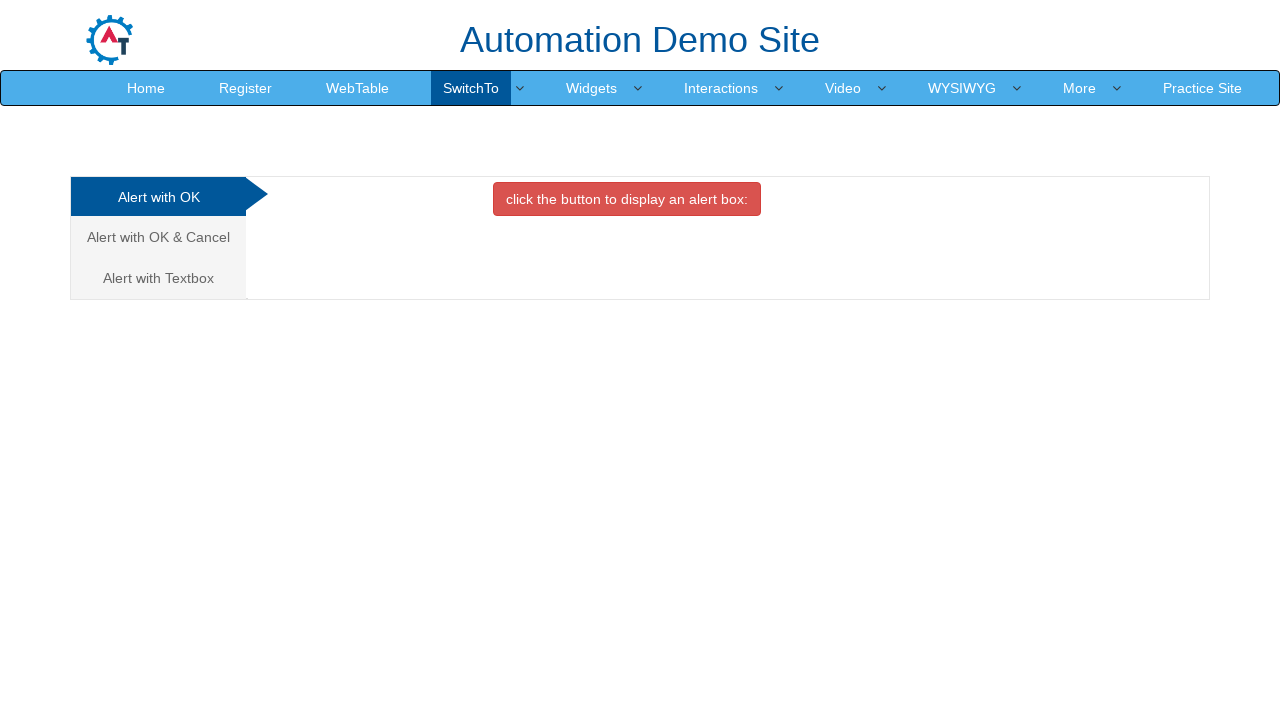

Clicked on the Cancel tab to switch to that section at (158, 237) on a[href='#CancelTab']
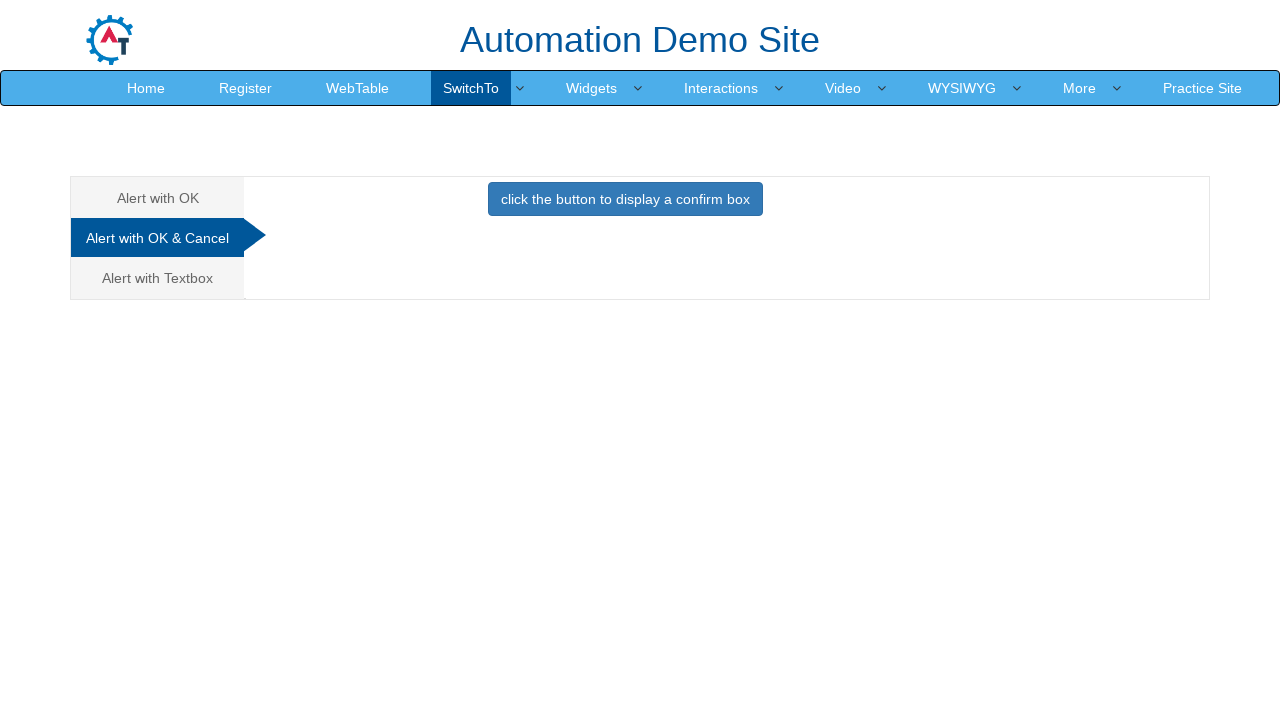

Clicked the button that triggers the alert at (625, 199) on button.btn.btn-primary
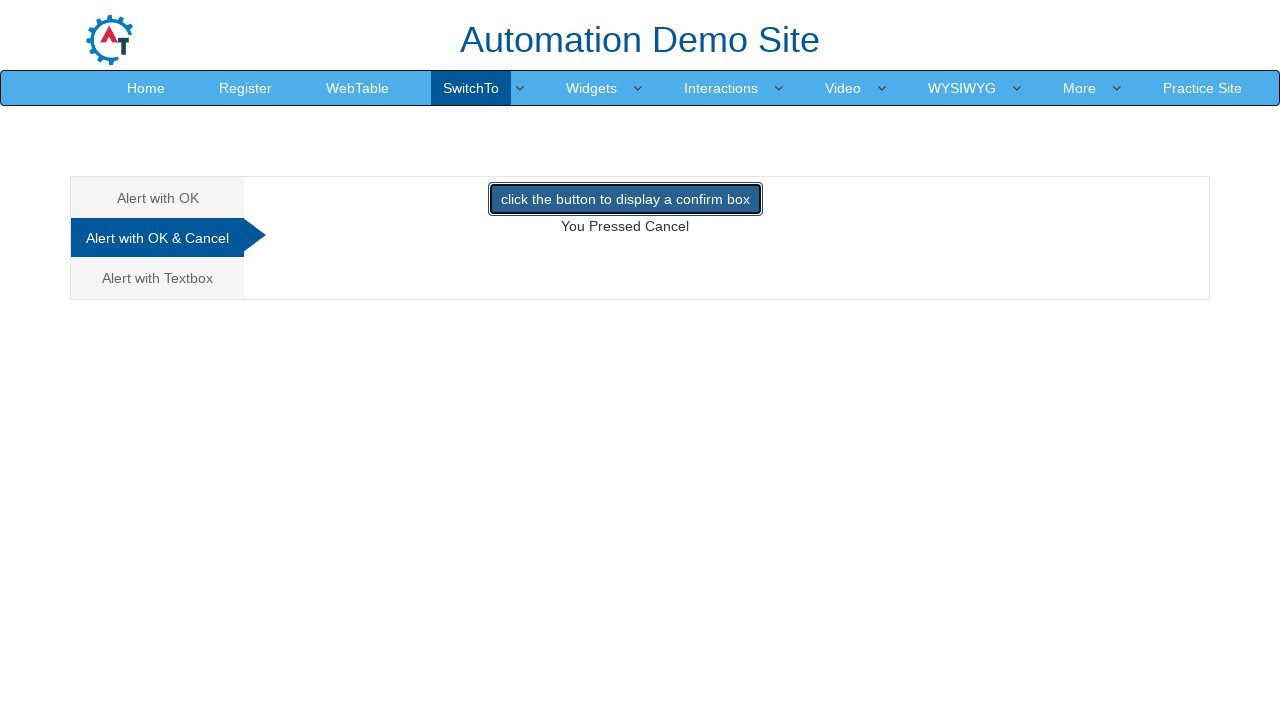

Set up dialog handler to dismiss alerts
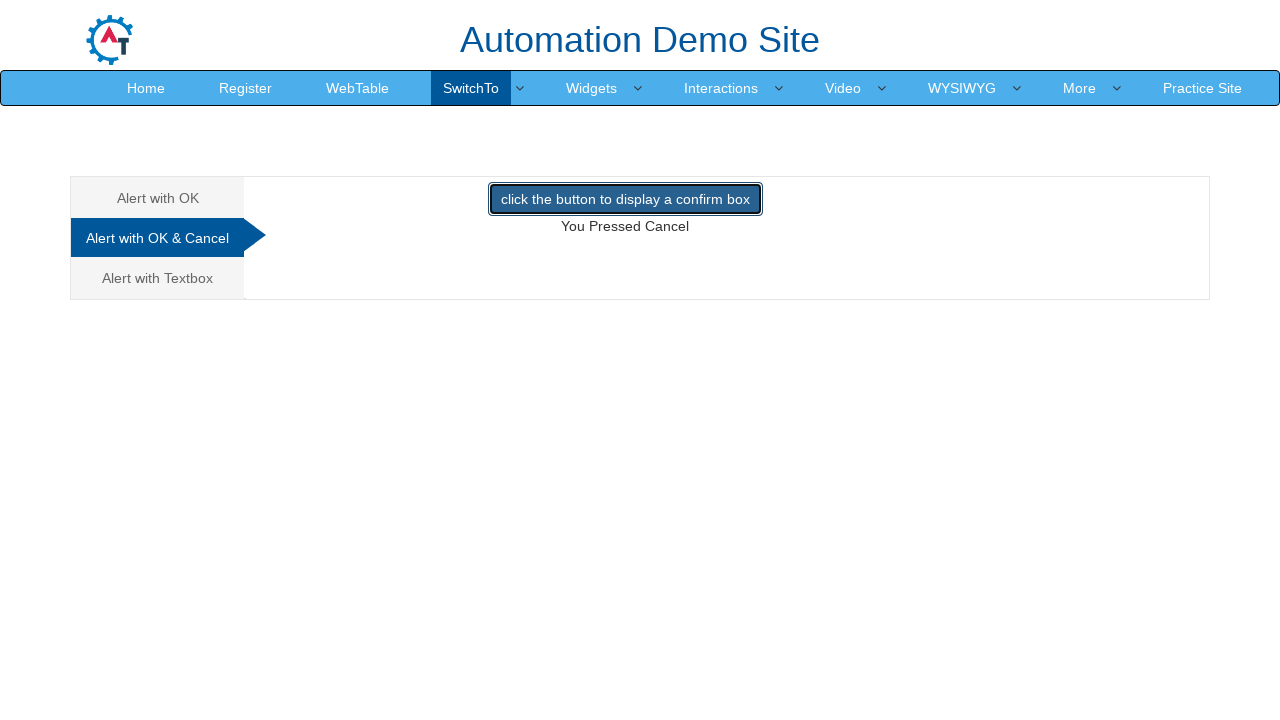

Set up one-time dialog handler to dismiss the alert
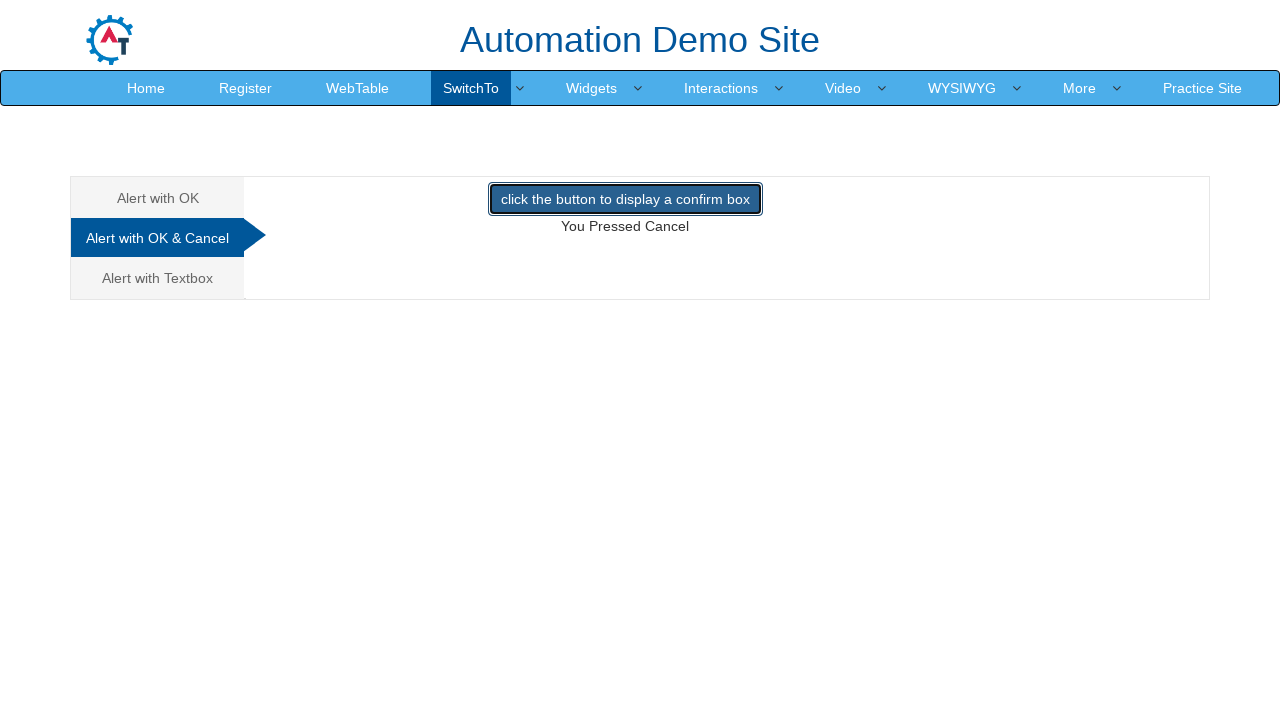

Clicked the button to trigger the alert dialog and dismiss it at (625, 199) on button.btn.btn-primary
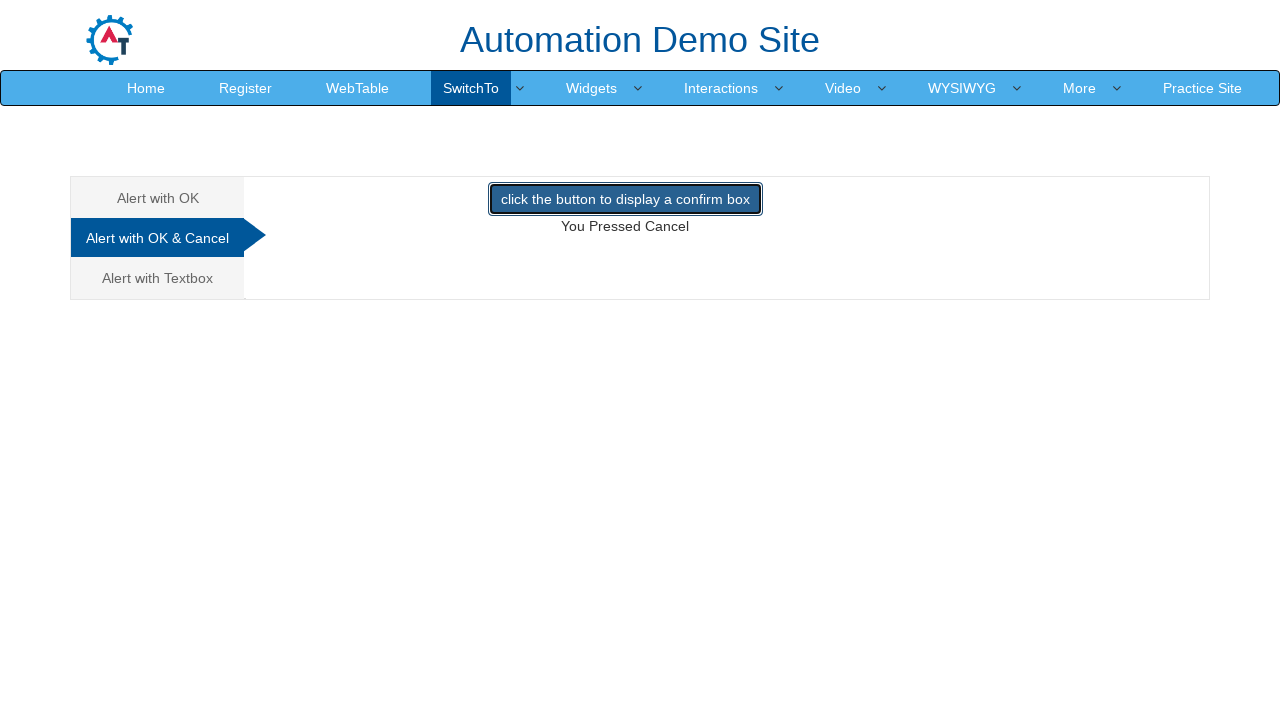

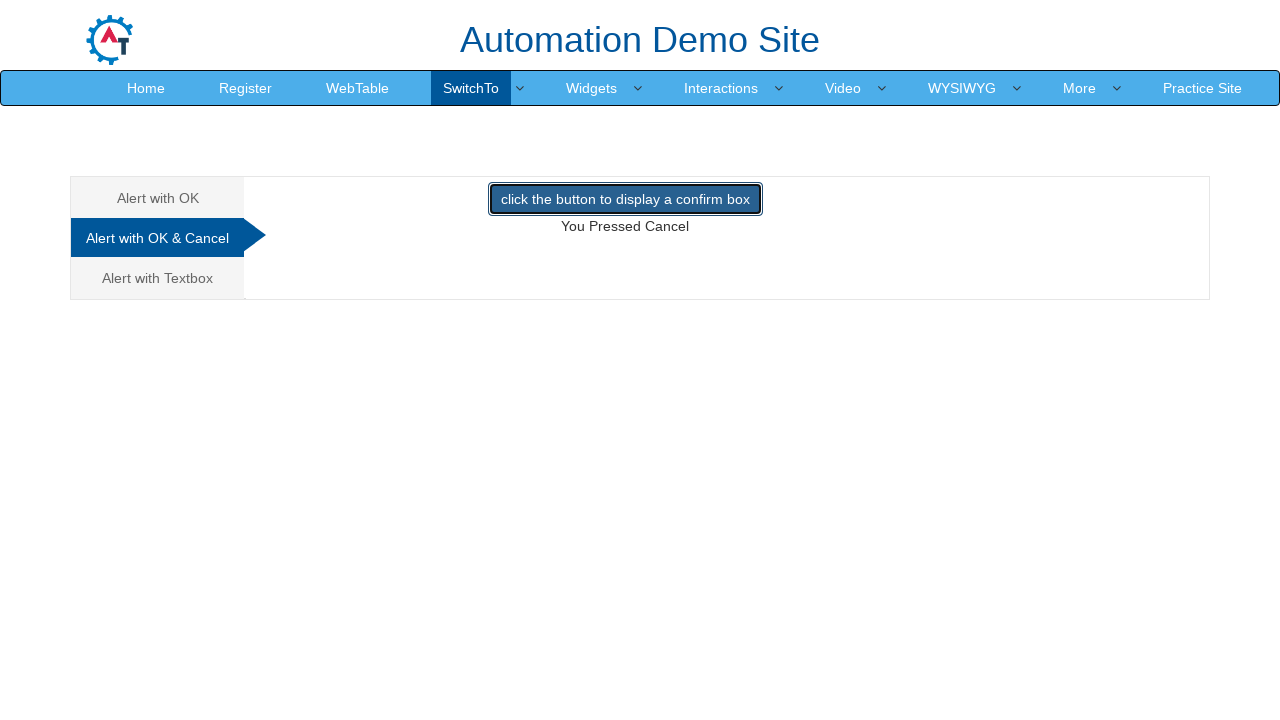